Clicks the "Moved" link which triggers a 301 response and verifies the status message is displayed

Starting URL: https://demoqa.com/links

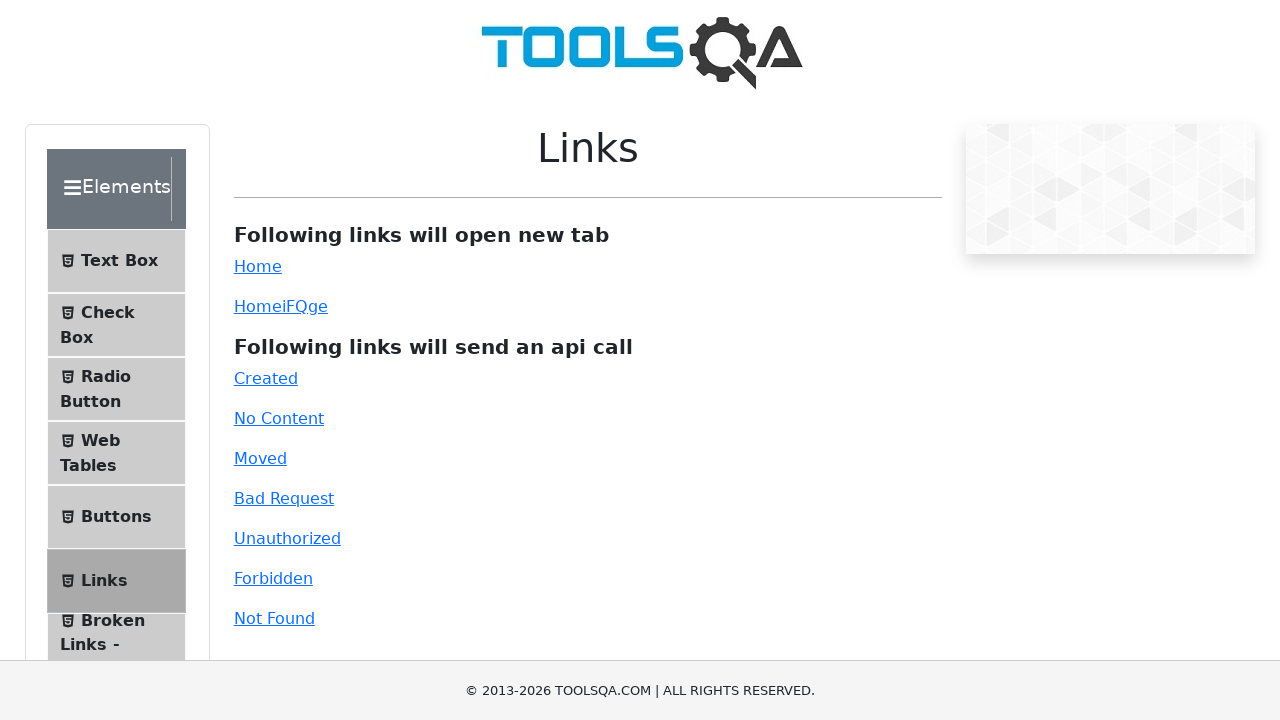

Scrolled down to see API call links
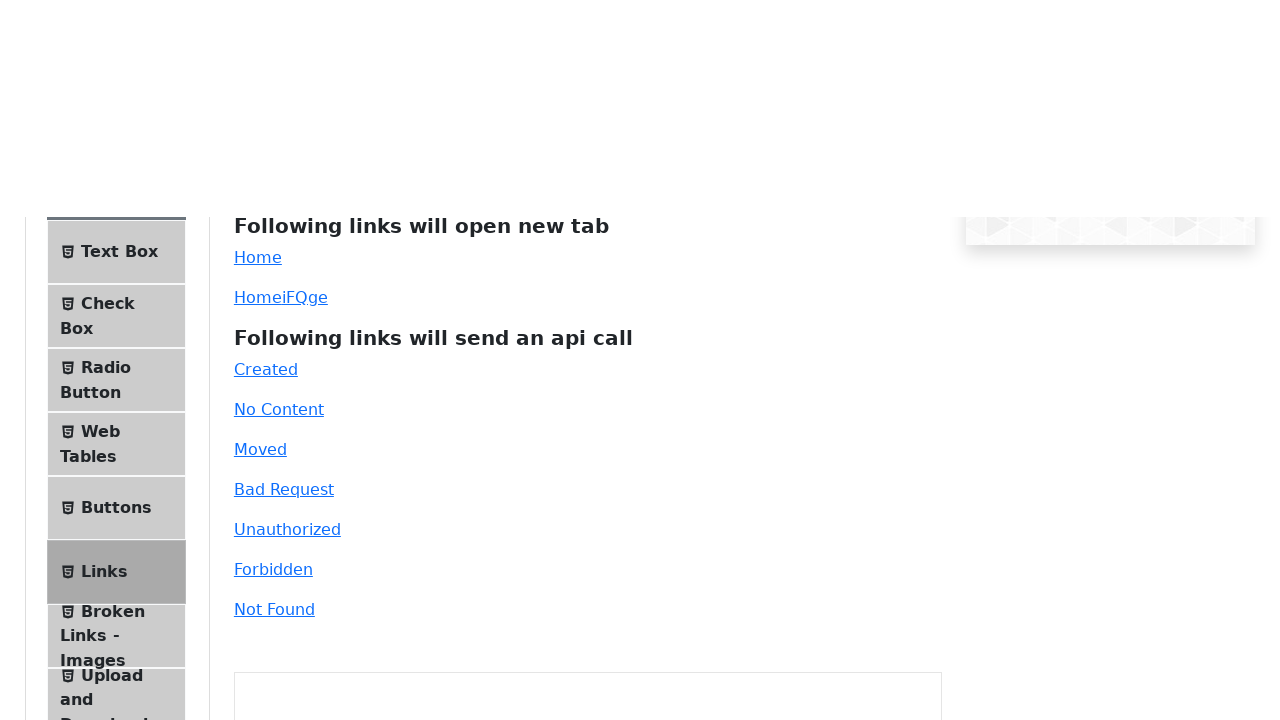

Clicked the 'Moved' link which triggers a 301 response at (260, 360) on #moved
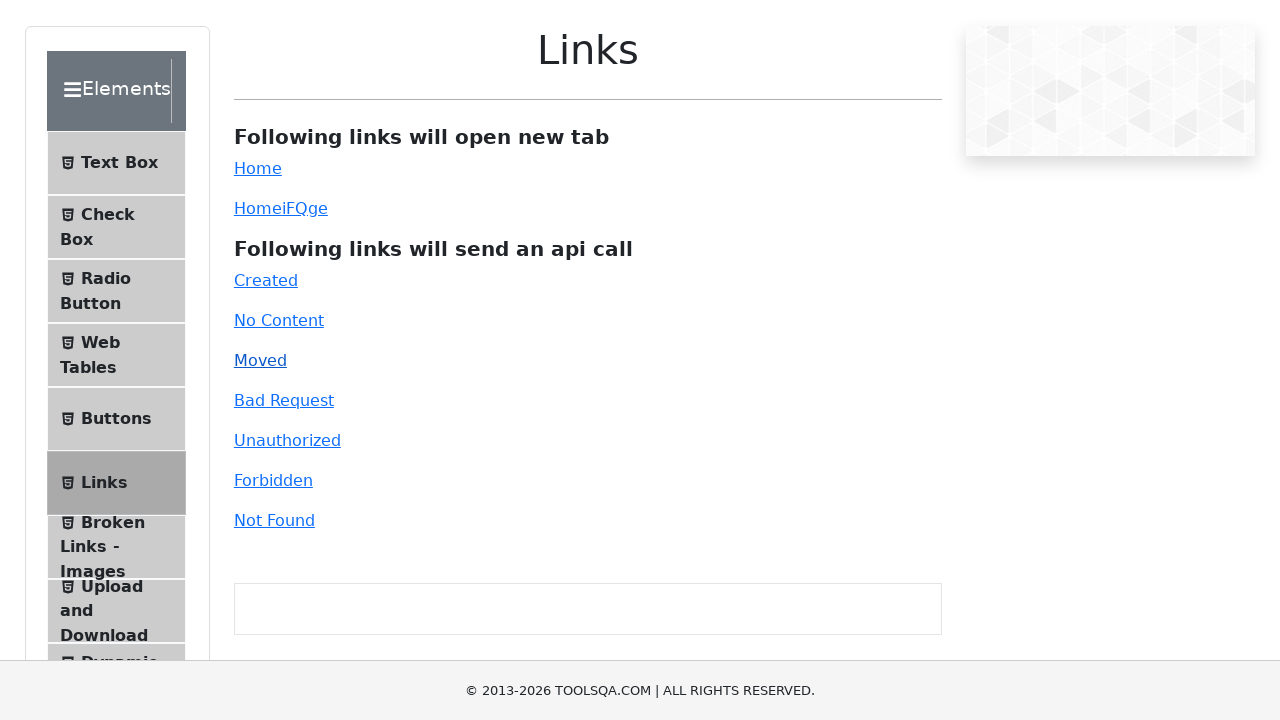

Waited for status response element to become visible
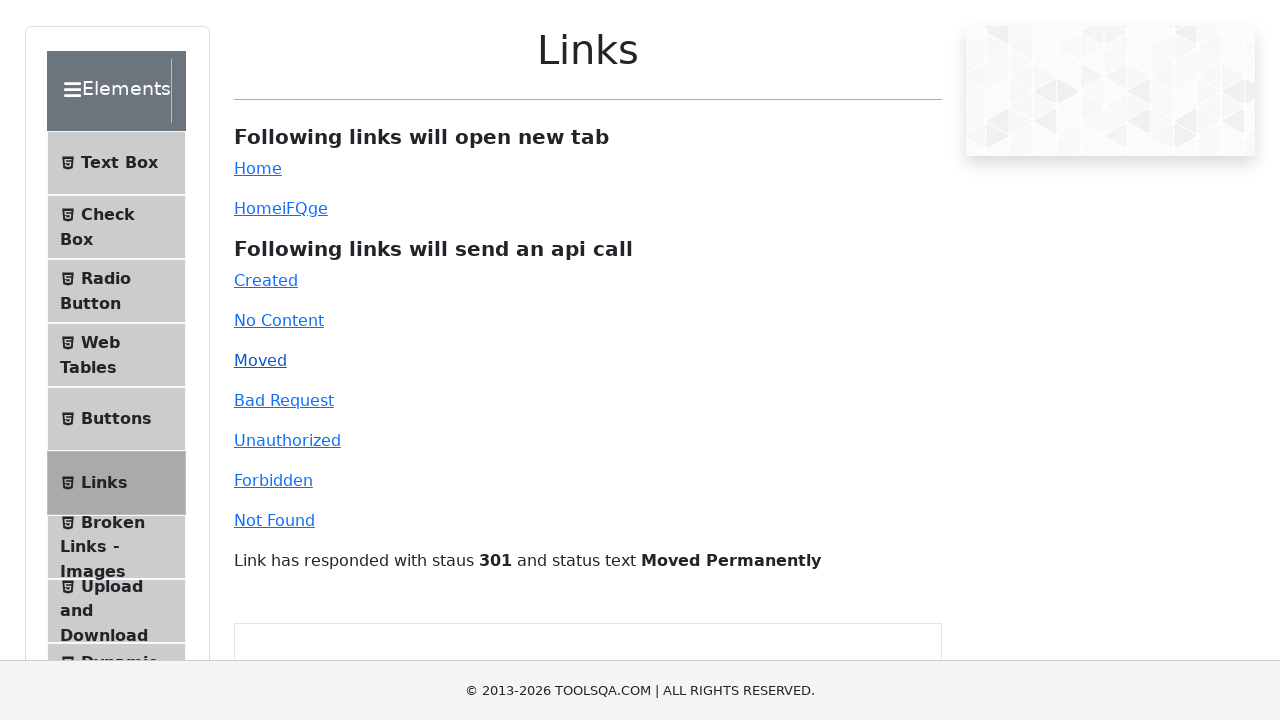

Verified that status response message is displayed
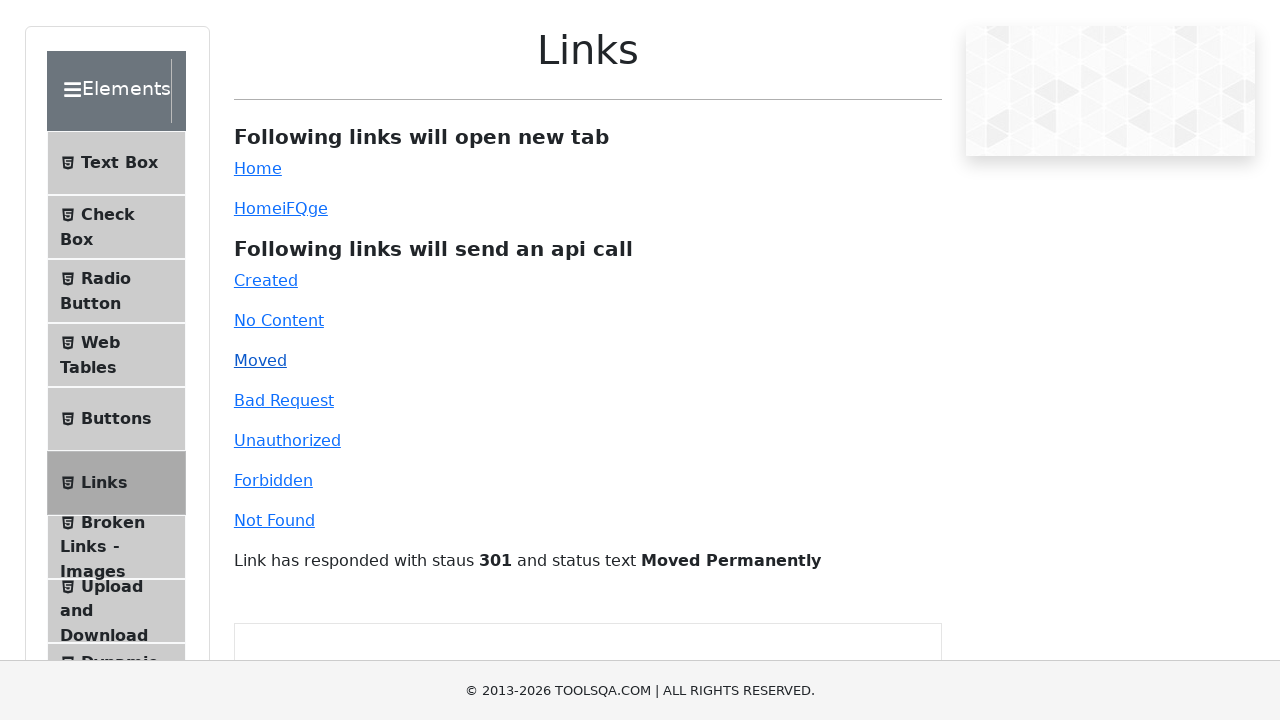

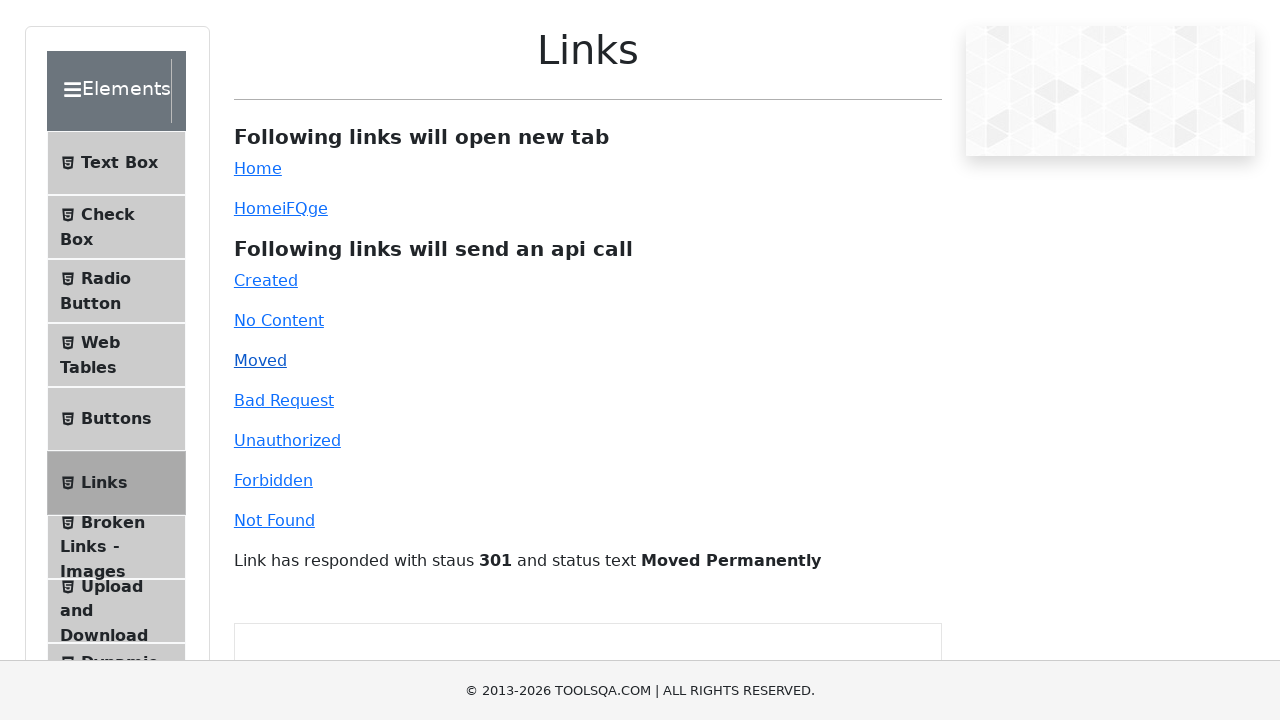